Tests web table functionality including searching records, adding a new record with form fields, editing an existing record, and deleting a record on the DemoQA web tables demo page.

Starting URL: https://demoqa.com/webtables

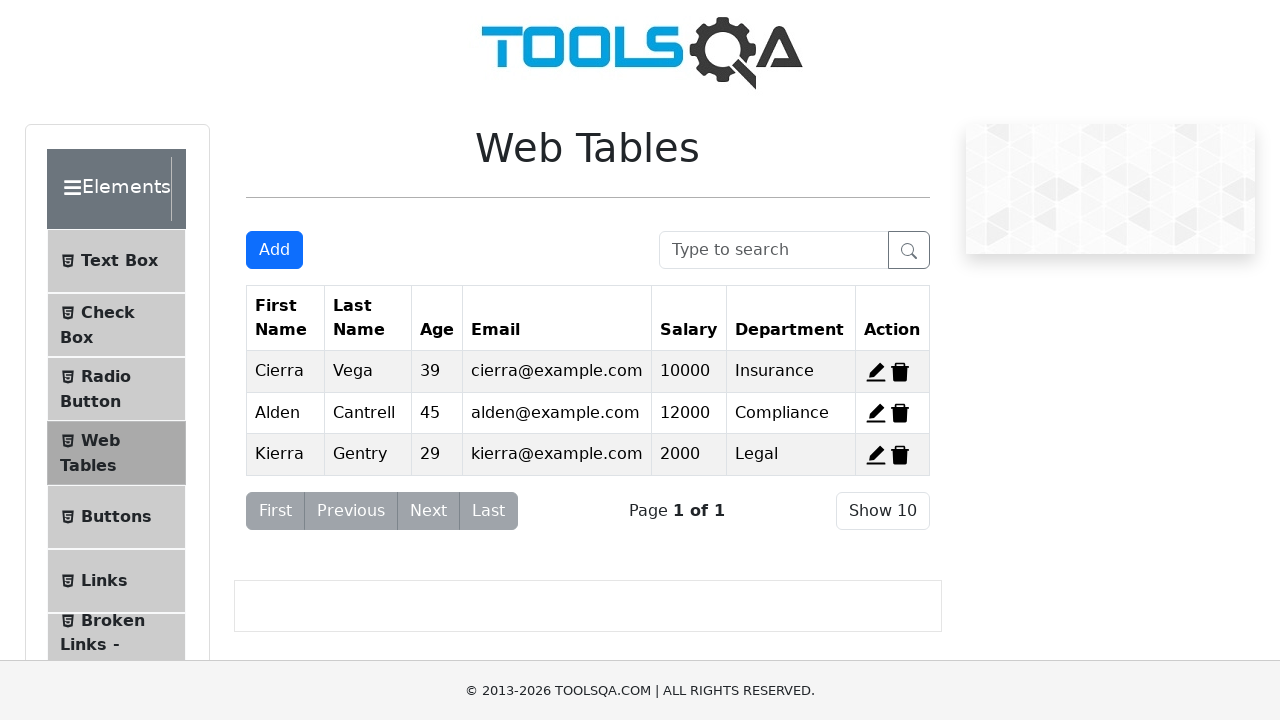

Filled search box with 'Cierra' on #searchBox
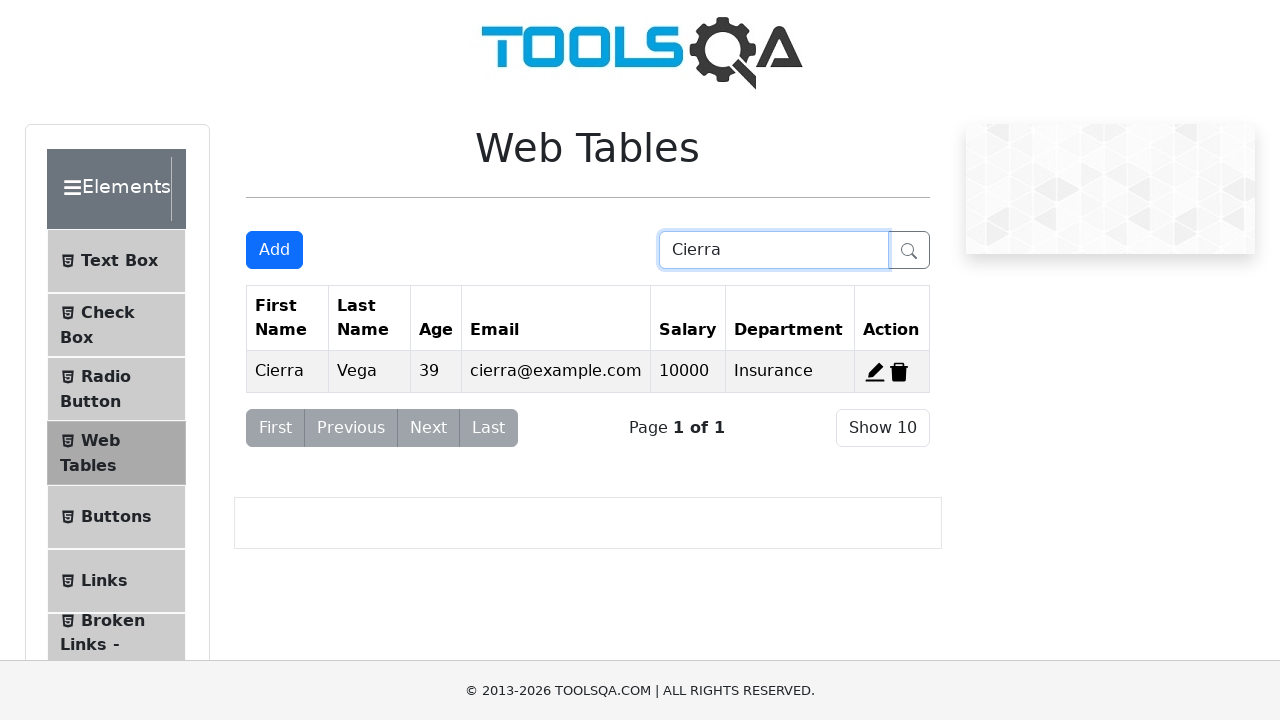

Waited 1 second for search results
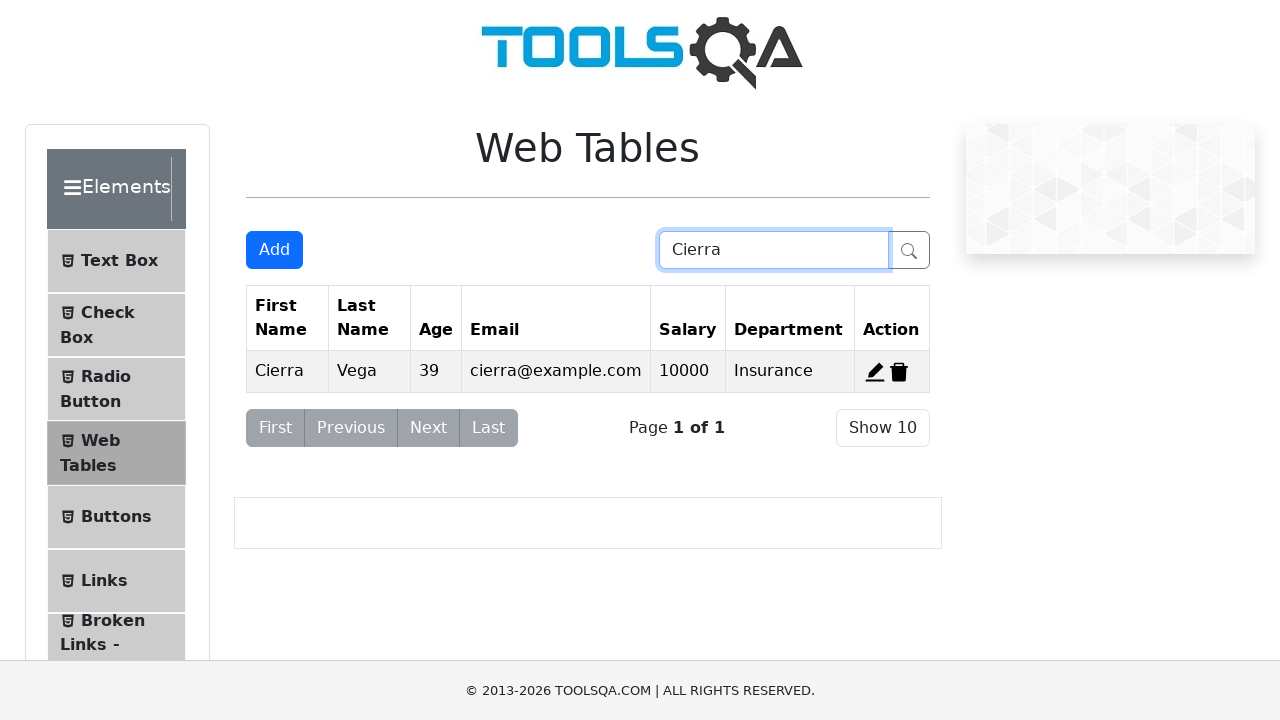

Cleared search box on #searchBox
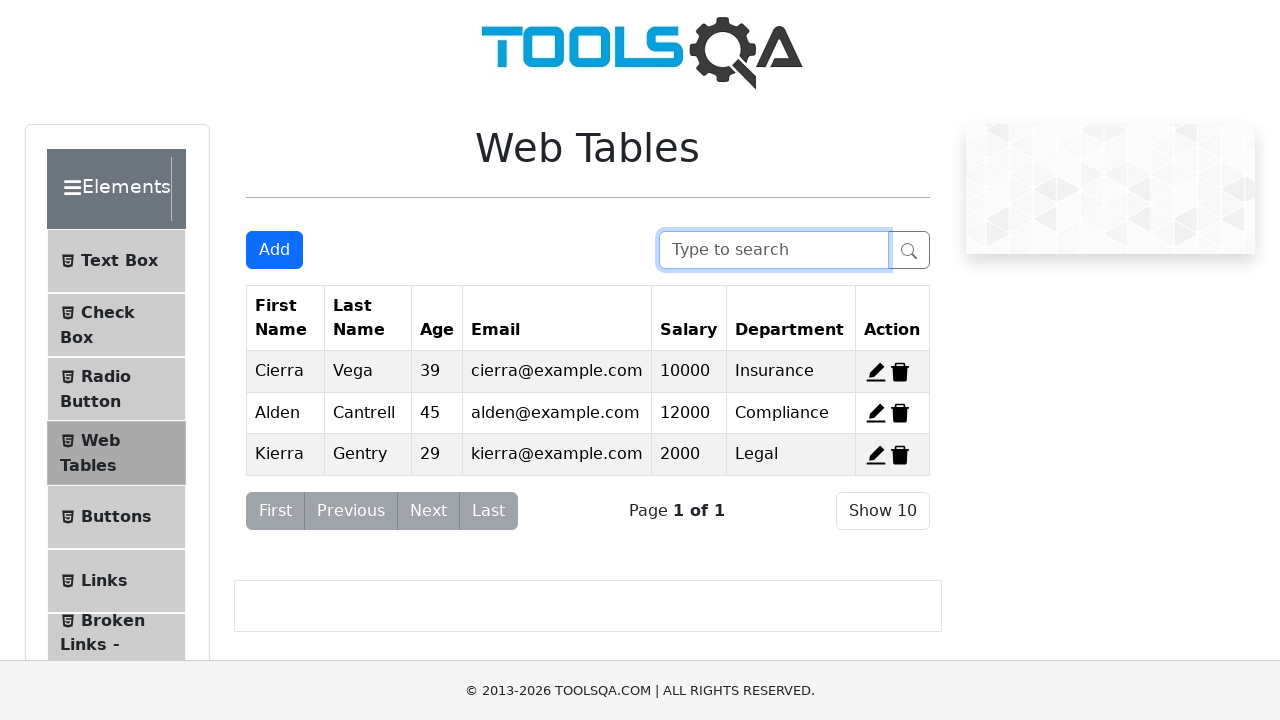

Clicked 'Add New Record' button at (274, 250) on #addNewRecordButton
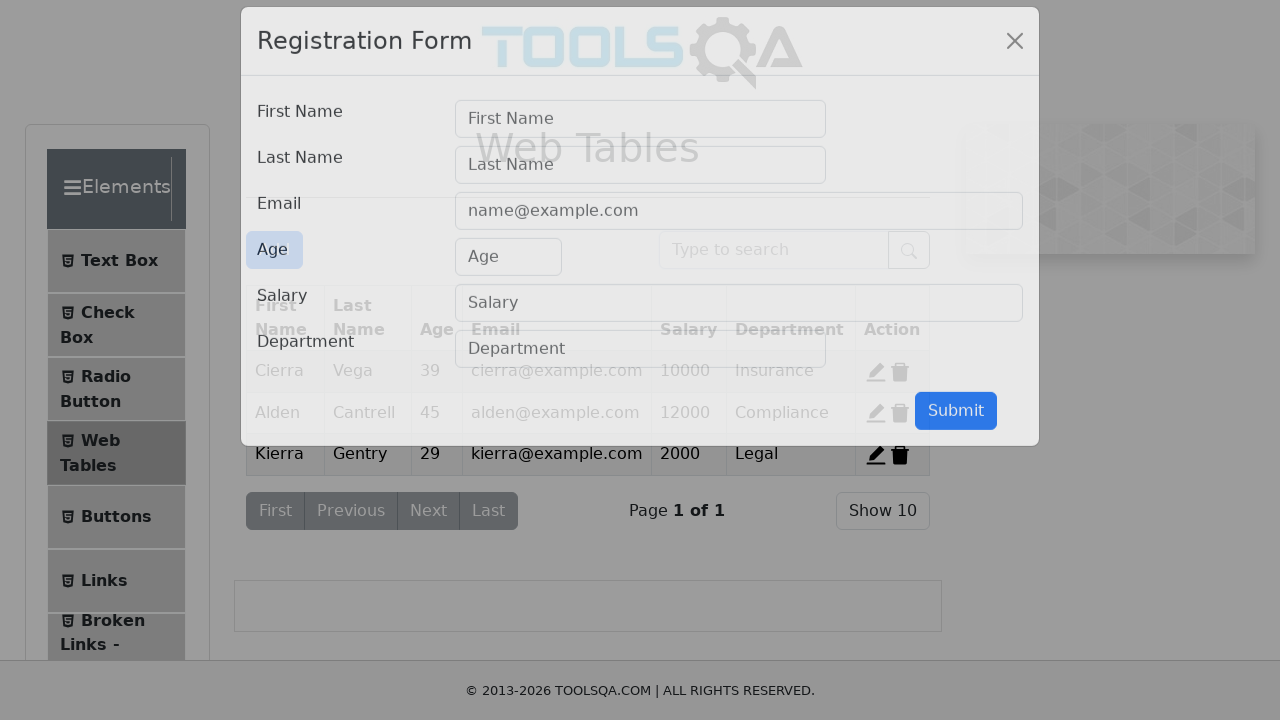

Form loaded and first name field is visible
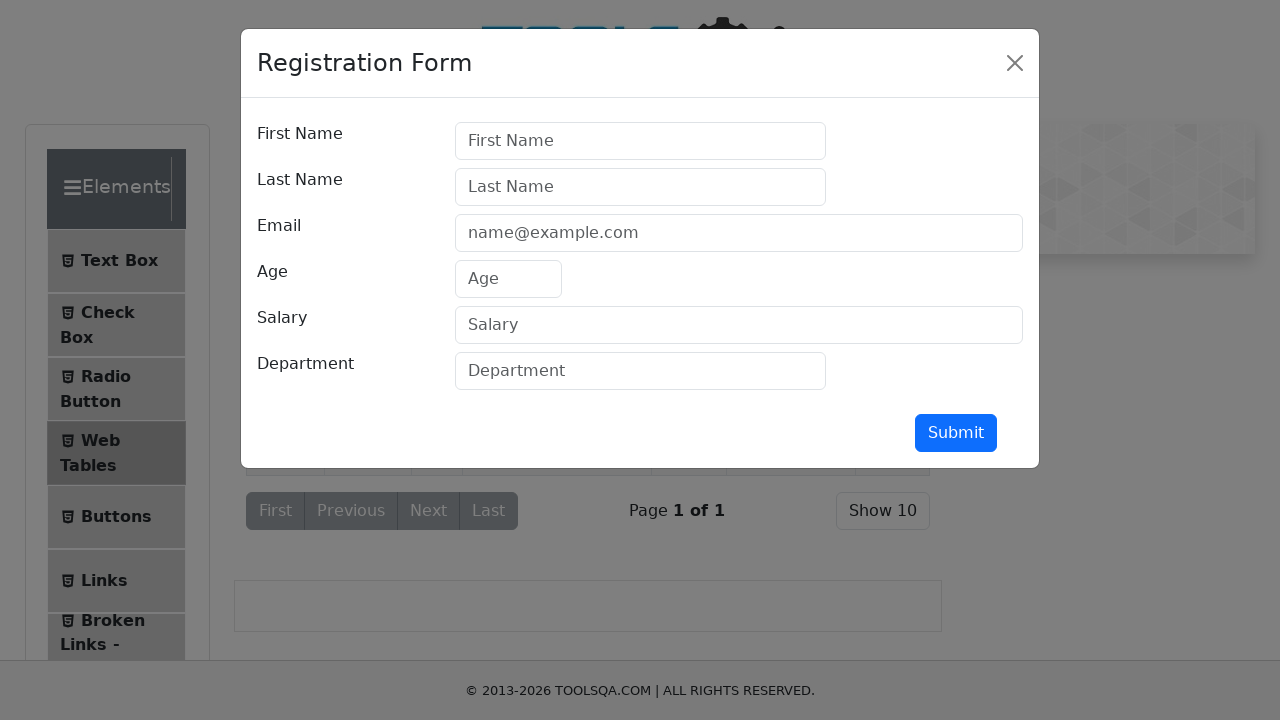

Filled first name field with 'A' on #firstName
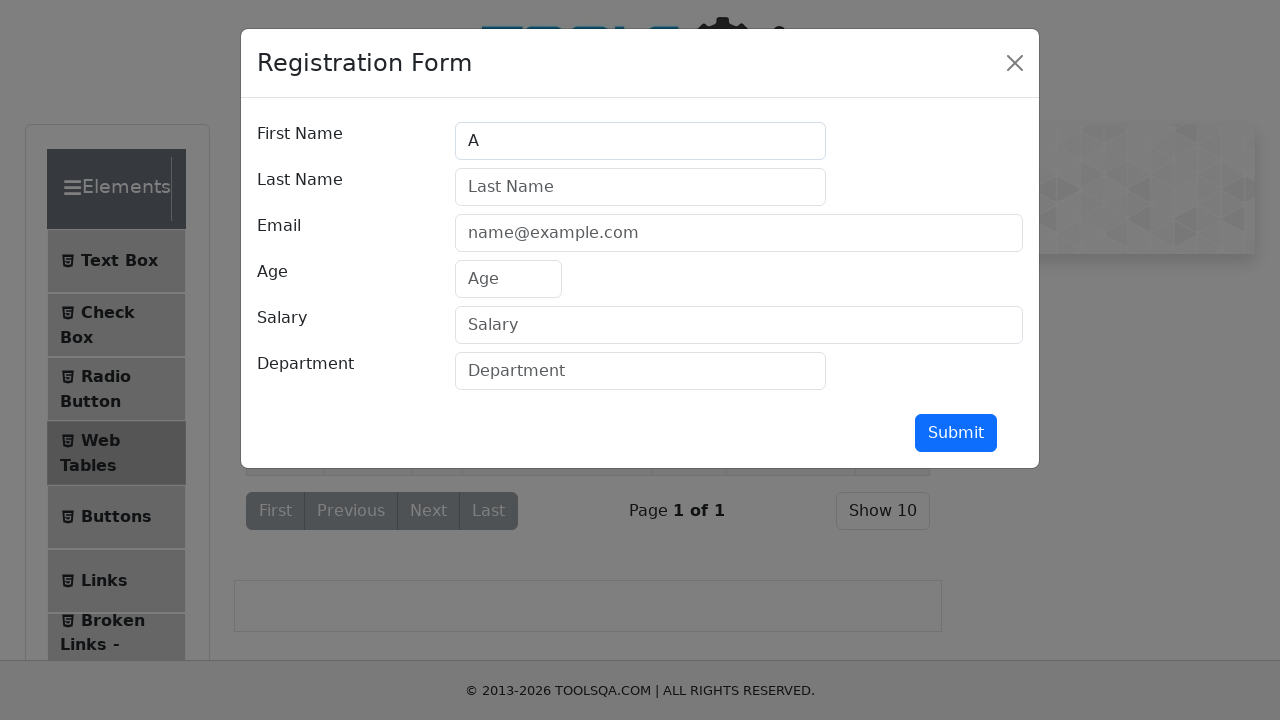

Filled last name field with 'Mustafa' on #lastName
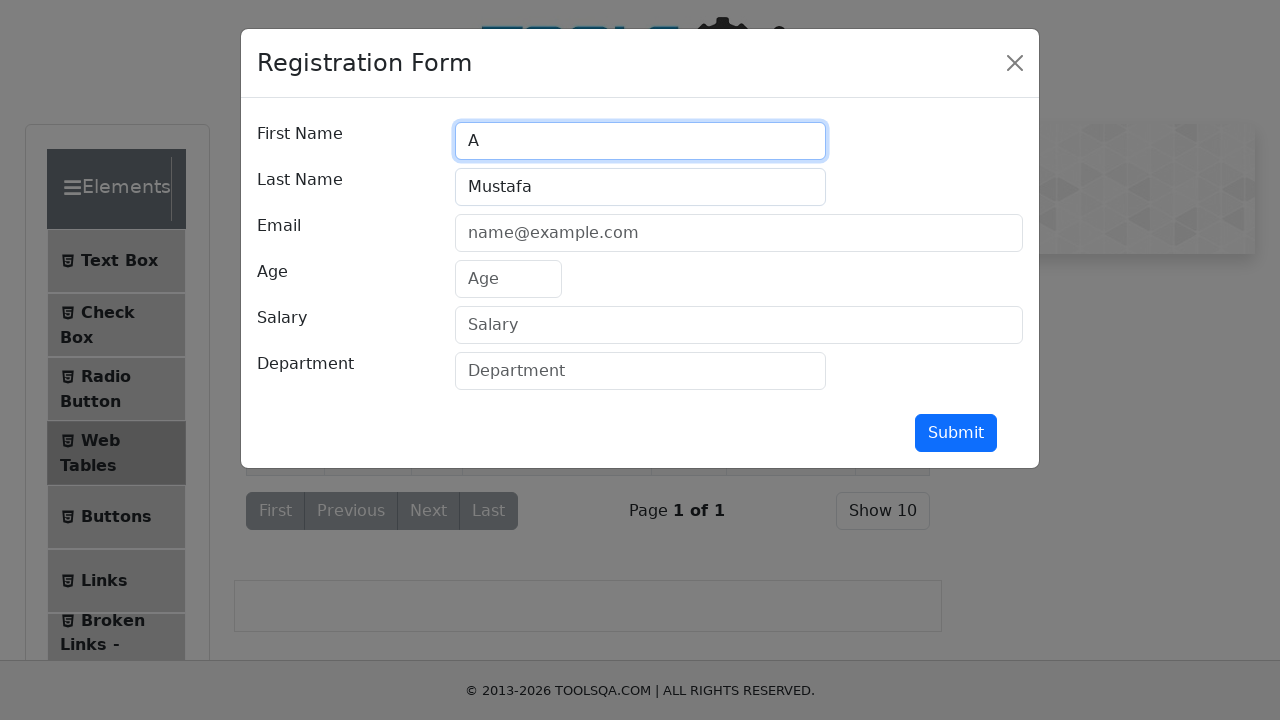

Filled email field with 'email@gmail.com' on #userEmail
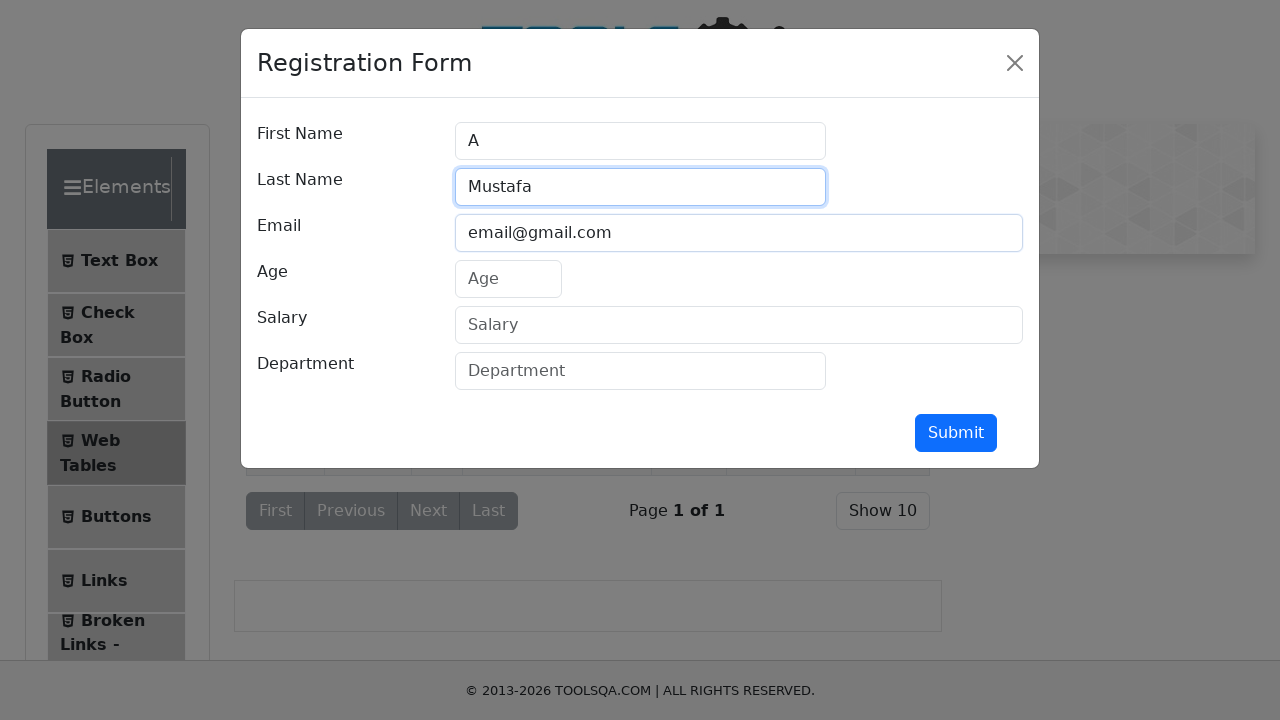

Filled age field with '21' on #age
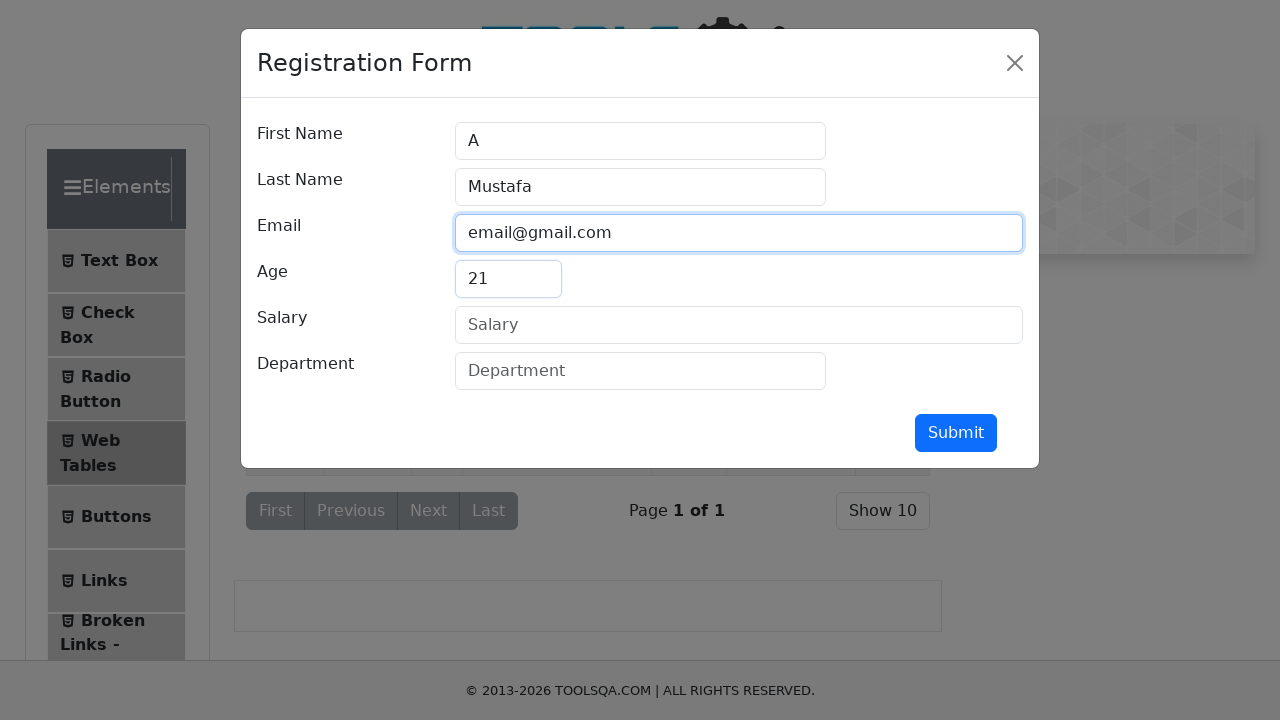

Filled salary field with '500000000' on #salary
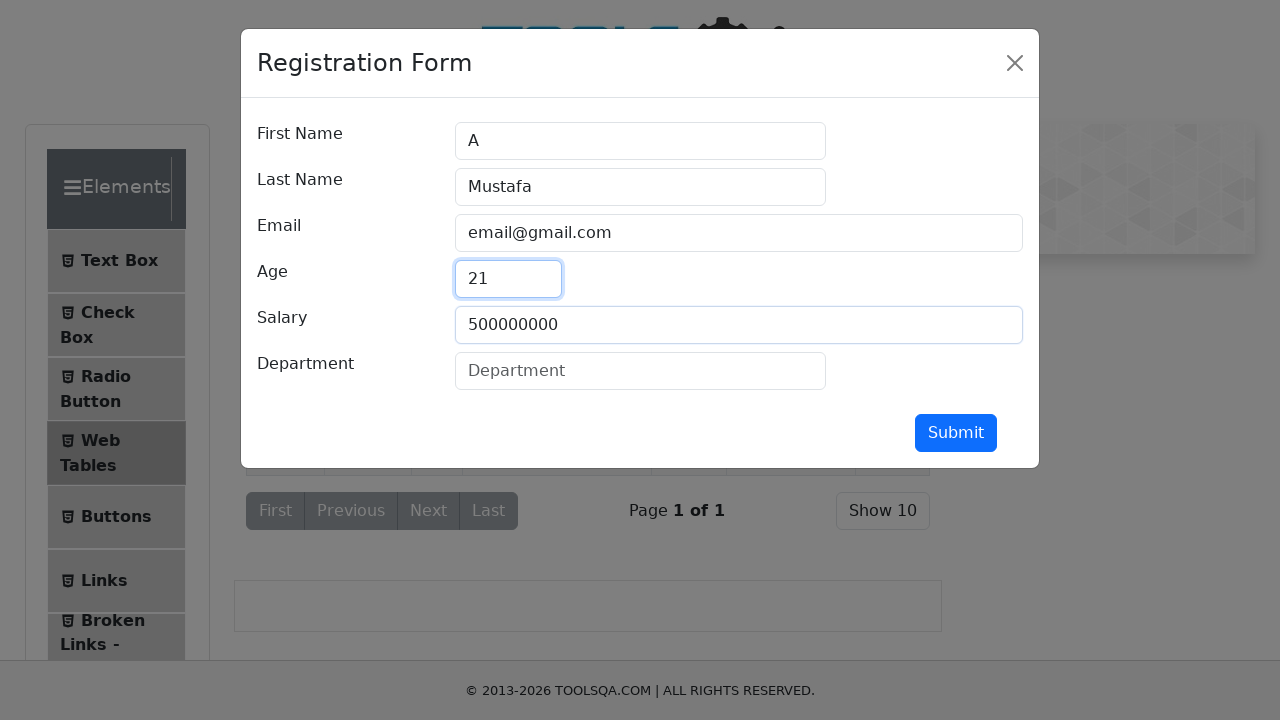

Filled department field with 'Tester' on #department
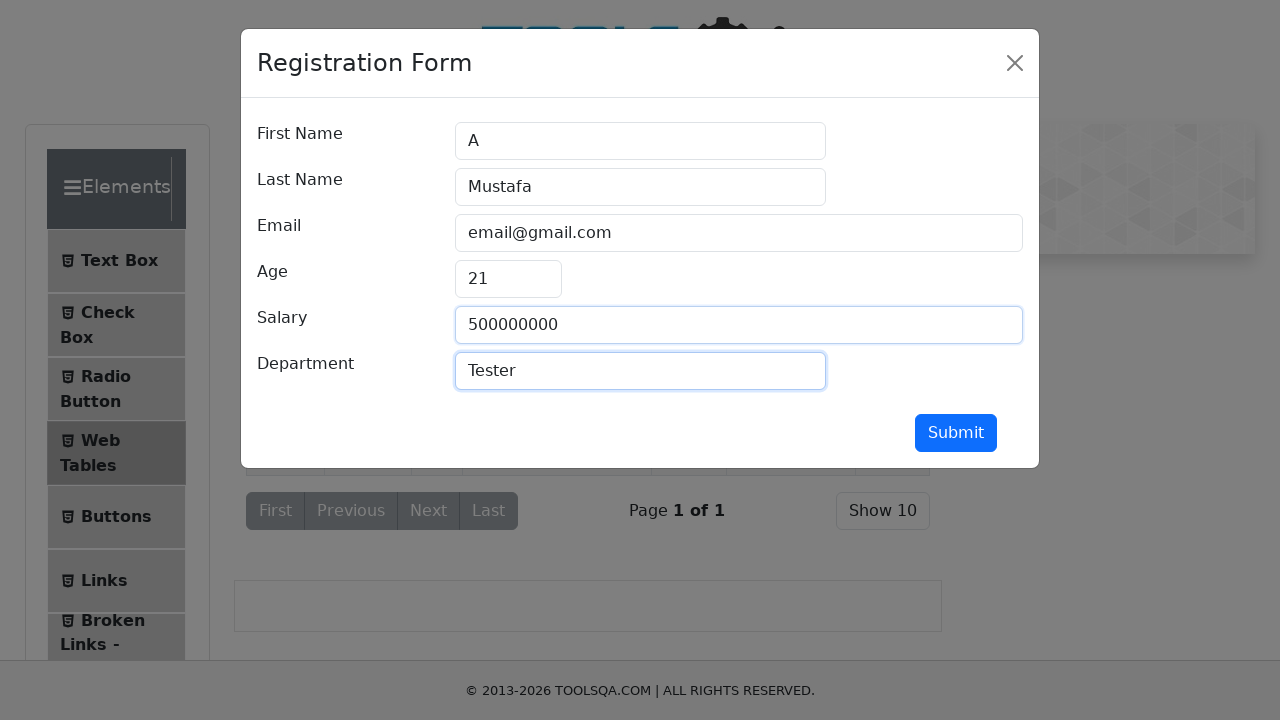

Clicked submit button to add new record at (956, 433) on #submit
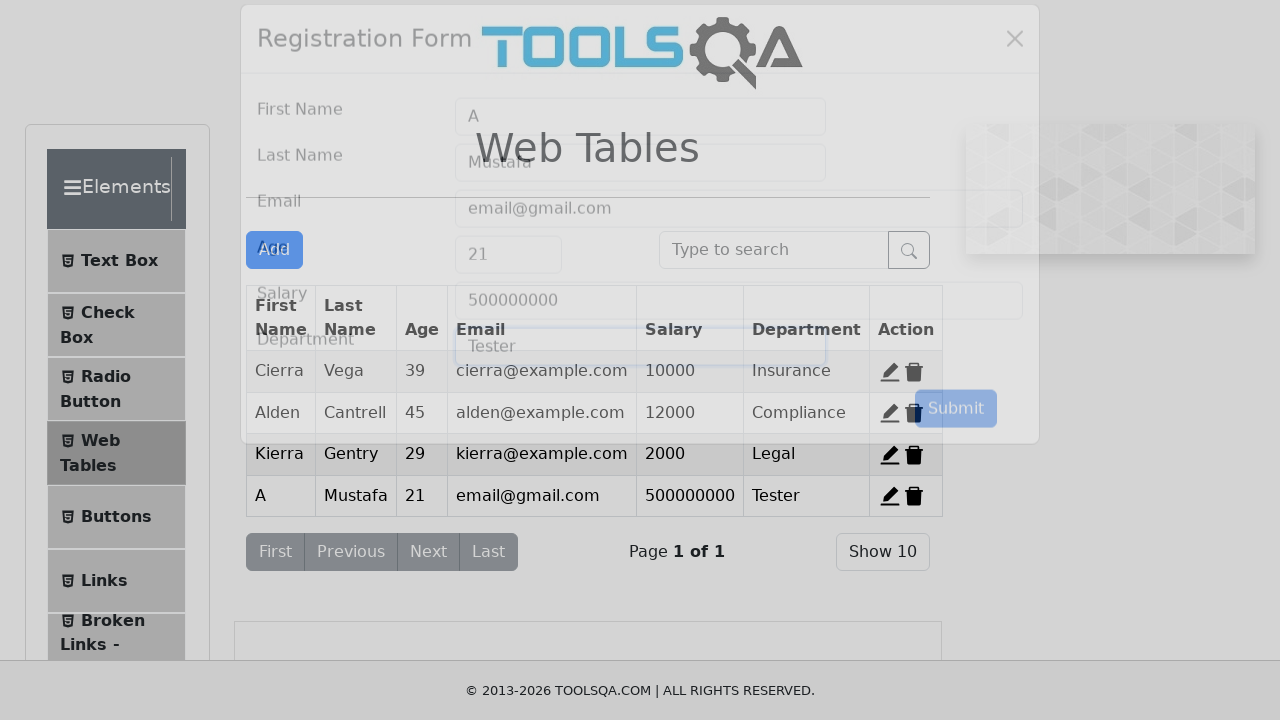

Clicked edit button for record 4 at (890, 496) on #edit-record-4
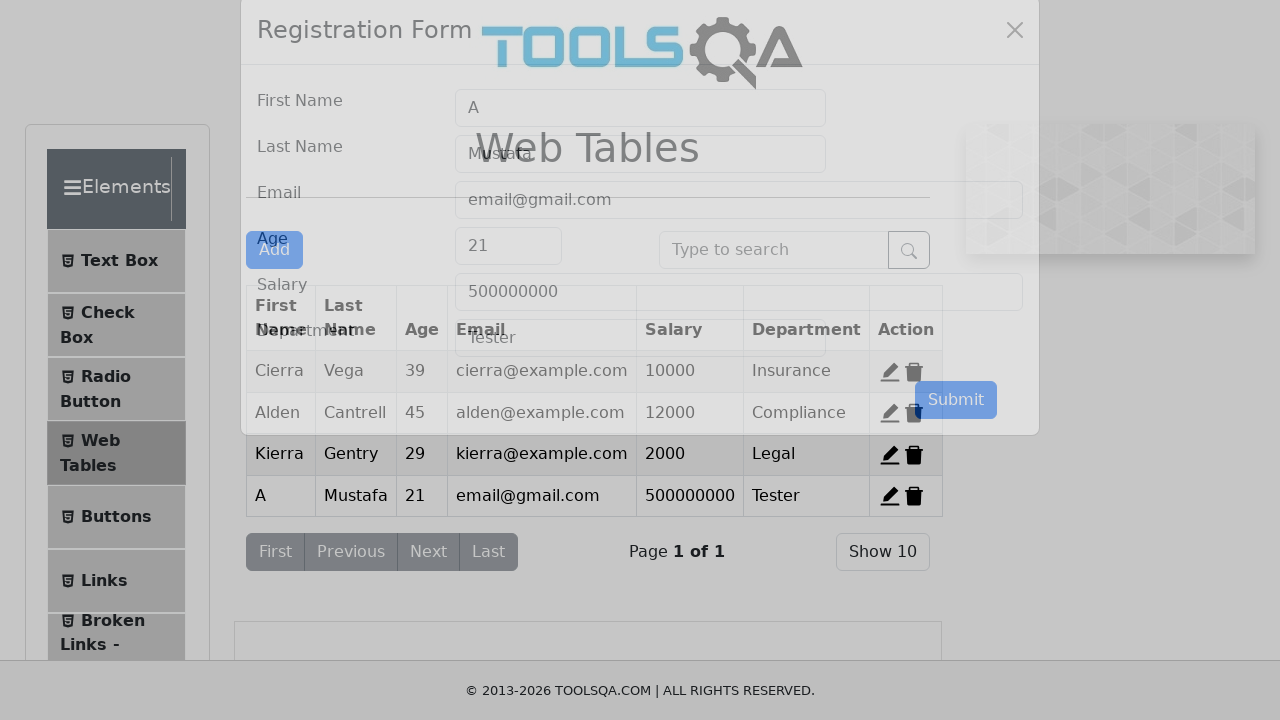

Edit form loaded and first name field is visible
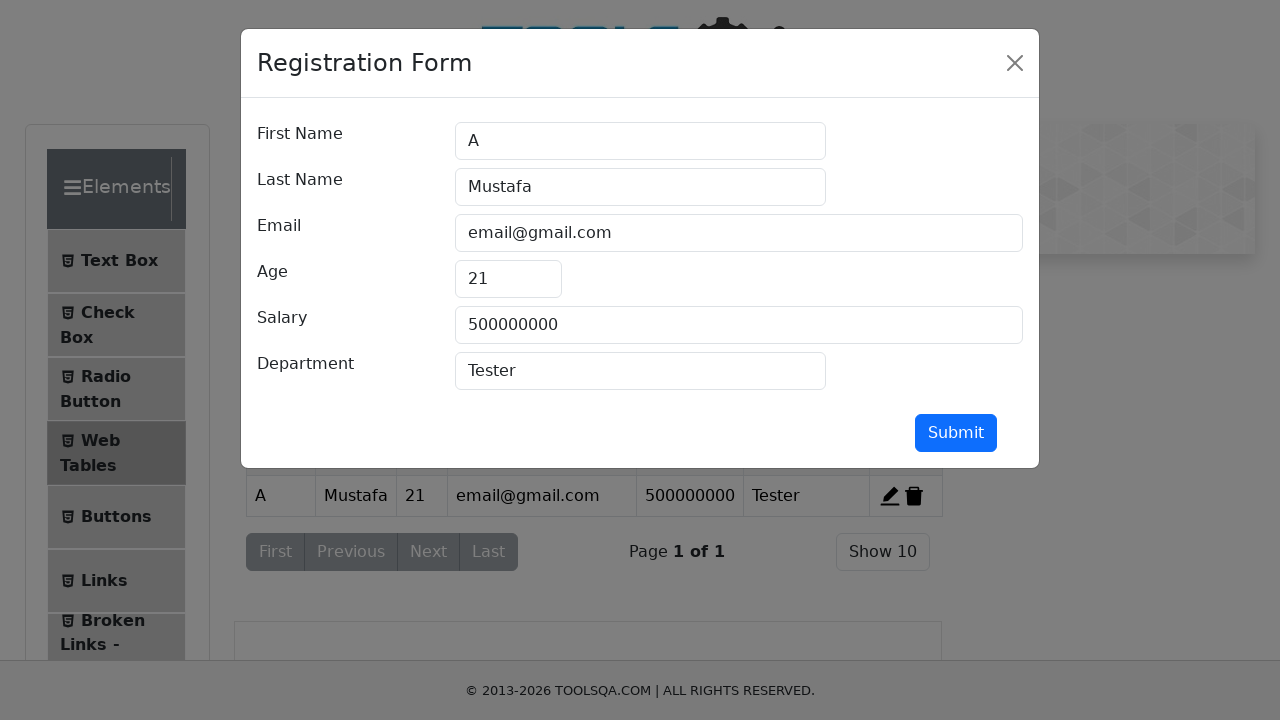

Cleared first name field on #firstName
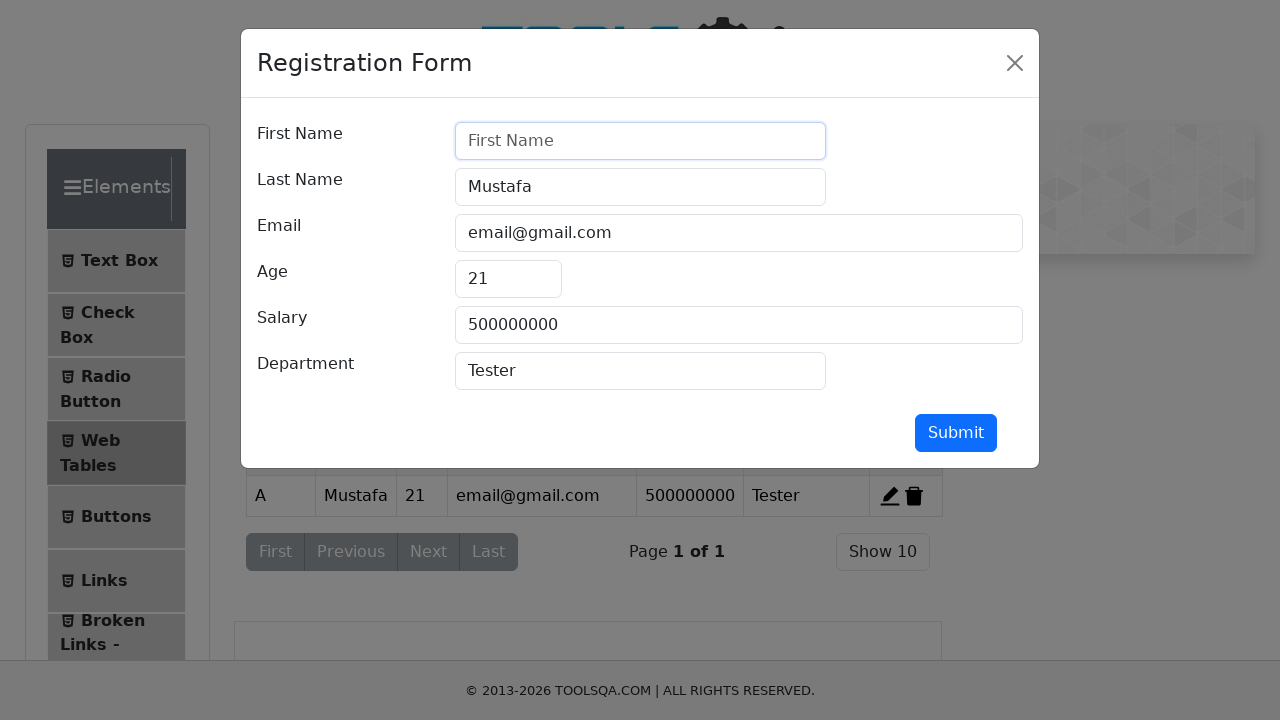

Filled first name field with 'Aftab' on #firstName
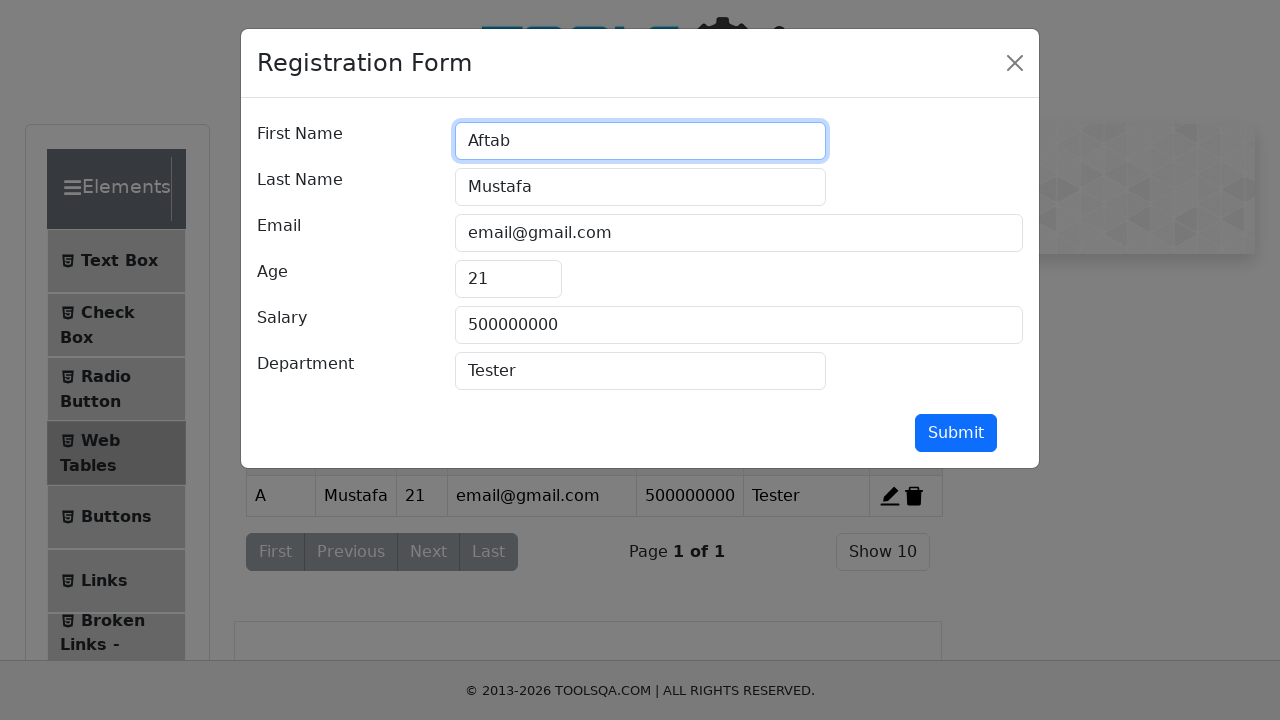

Clicked submit button to save edited record at (956, 433) on #submit
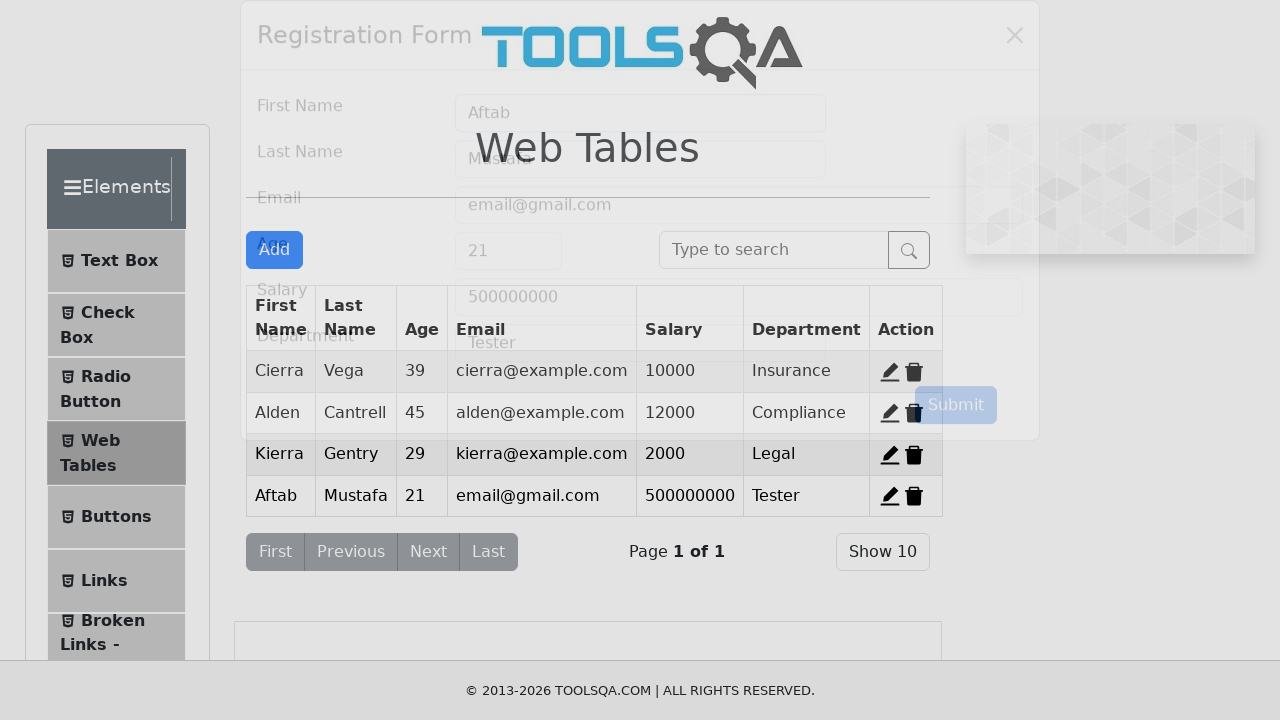

Clicked delete button for record 4 at (914, 496) on #delete-record-4
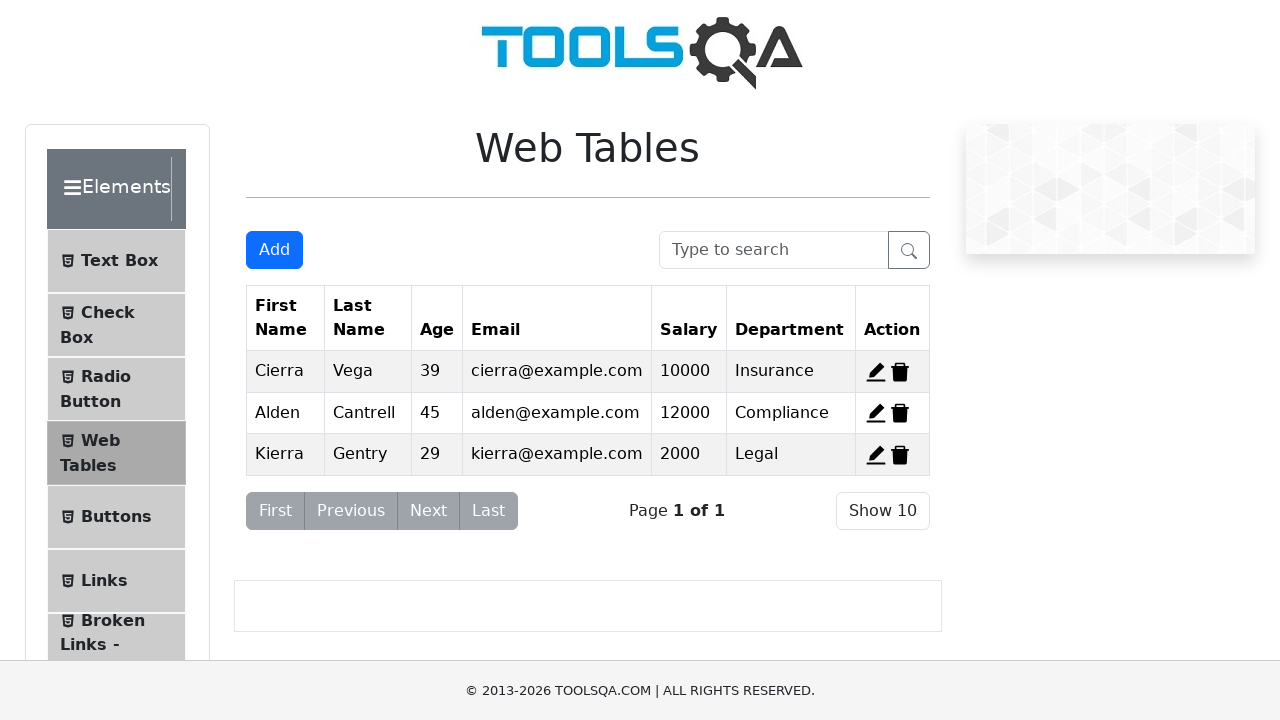

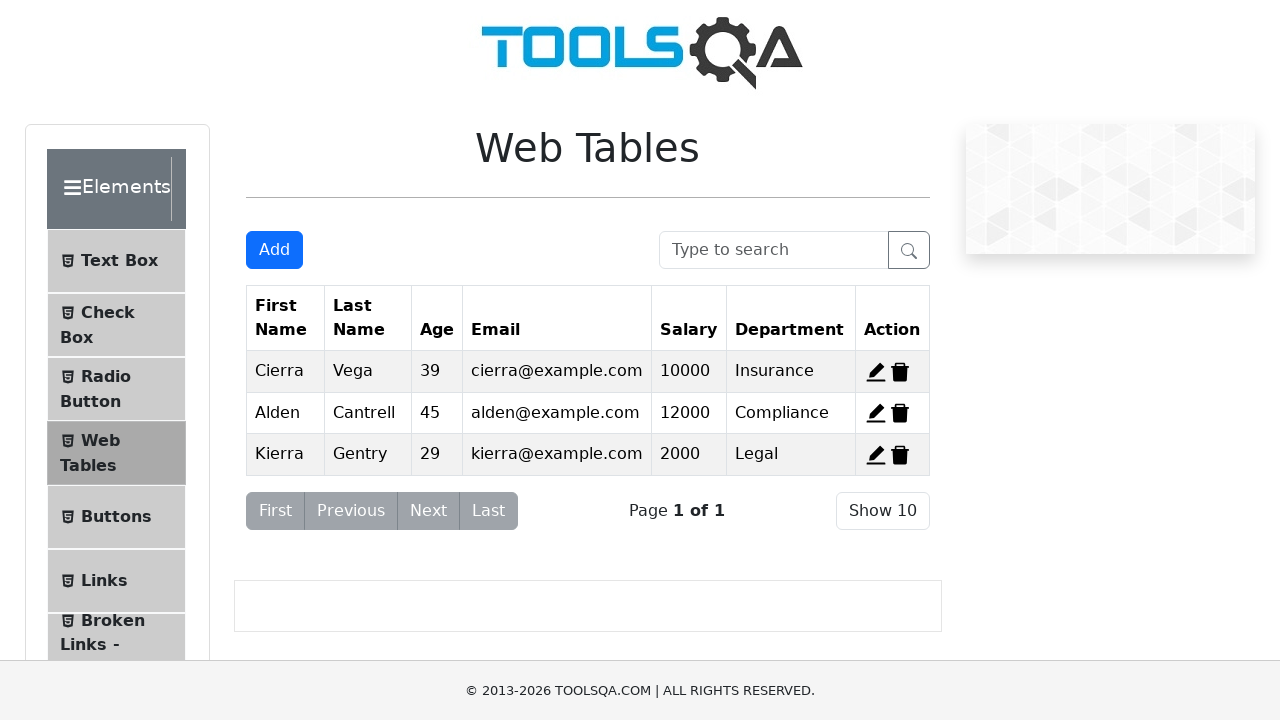